Tests search functionality on Testotomasyonu website by searching for "phone" and verifying that products are found in the search results

Starting URL: https://www.testotomasyonu.com

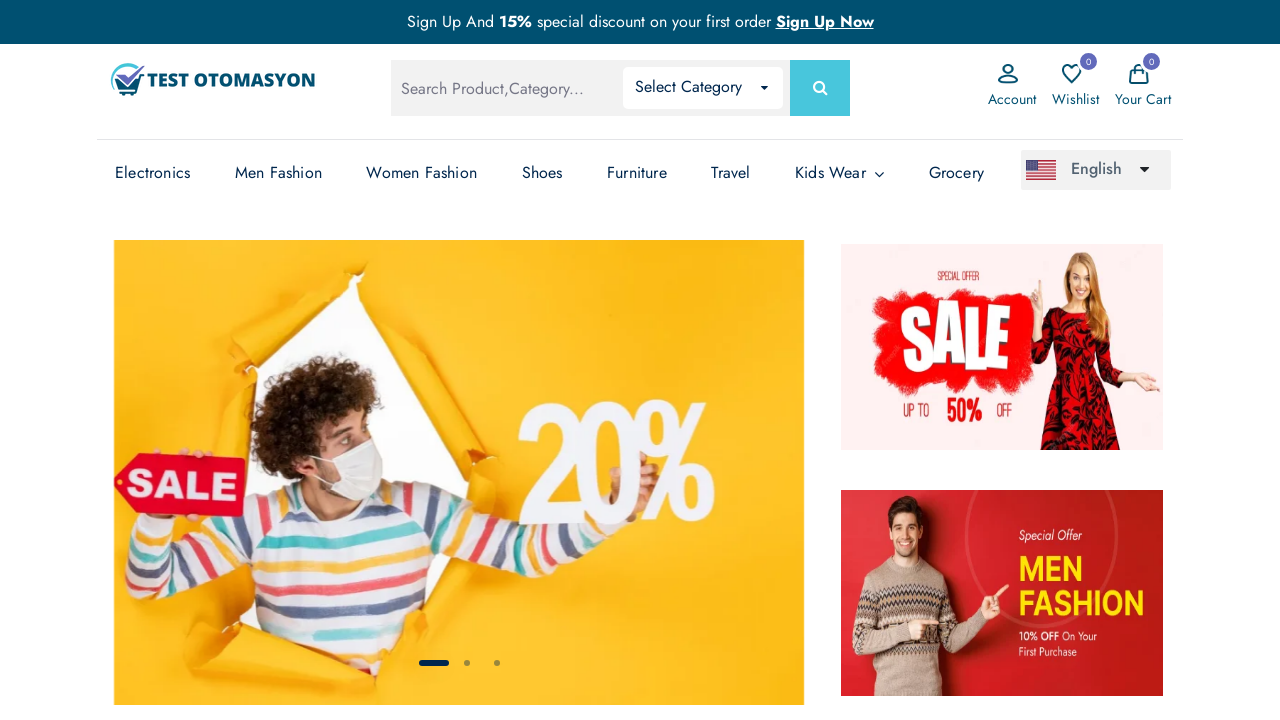

Filled search box with 'phone' on #global-search
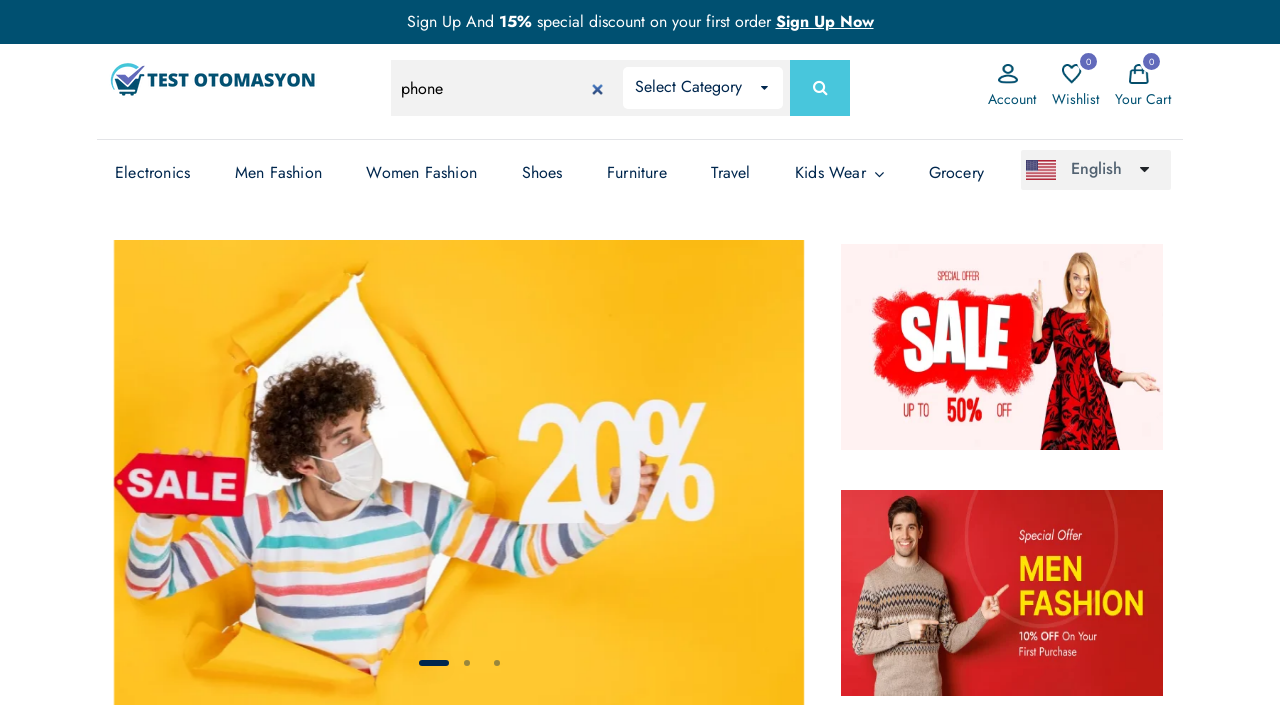

Pressed Enter to submit search for 'phone' on #global-search
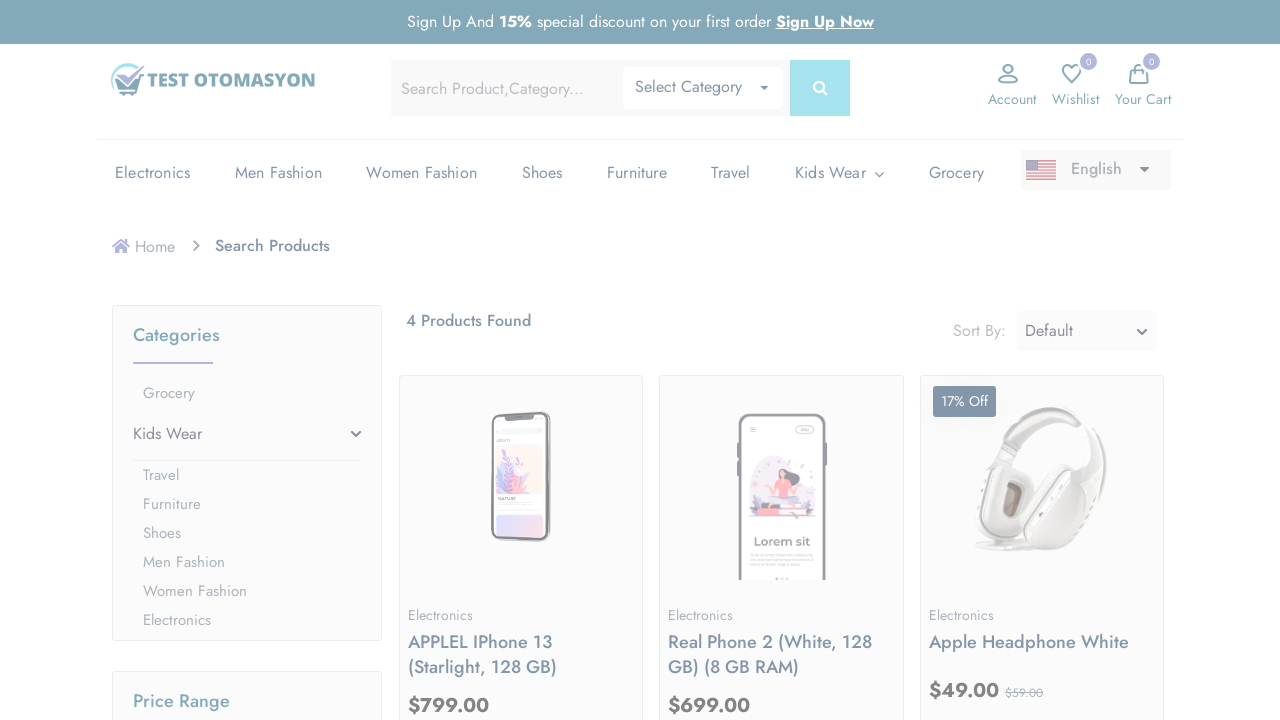

Search results loaded and product count text is visible
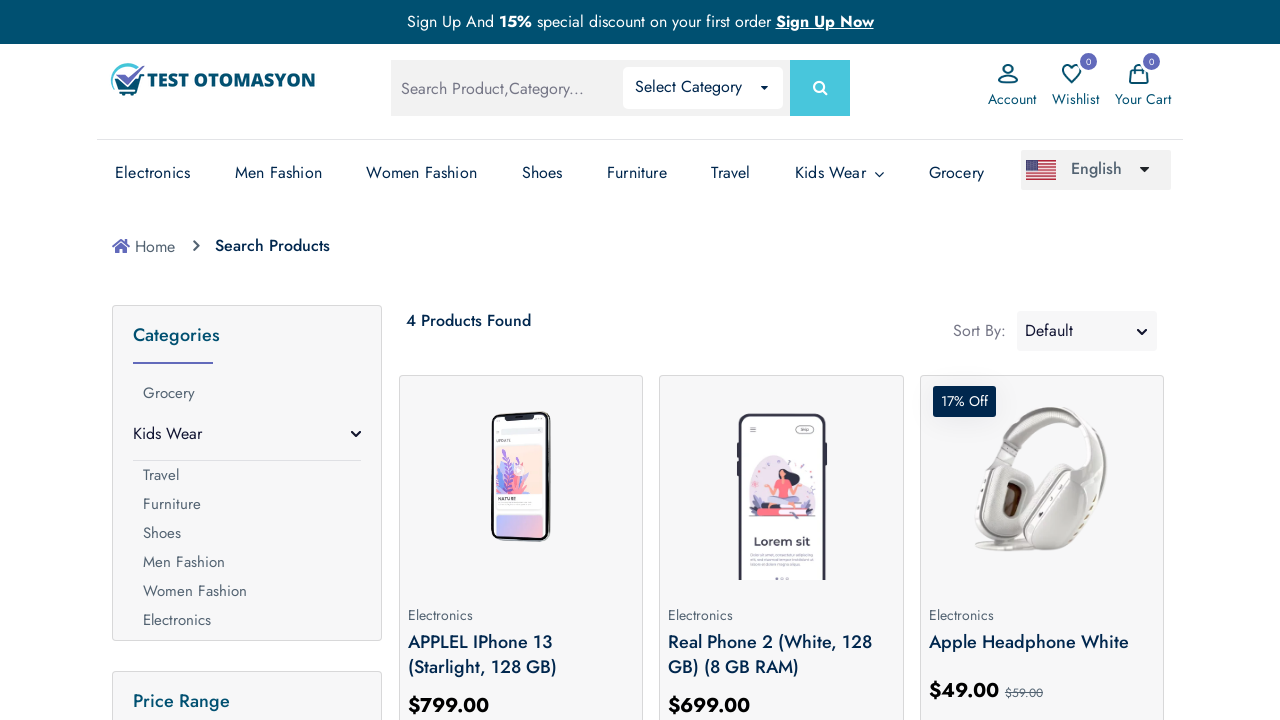

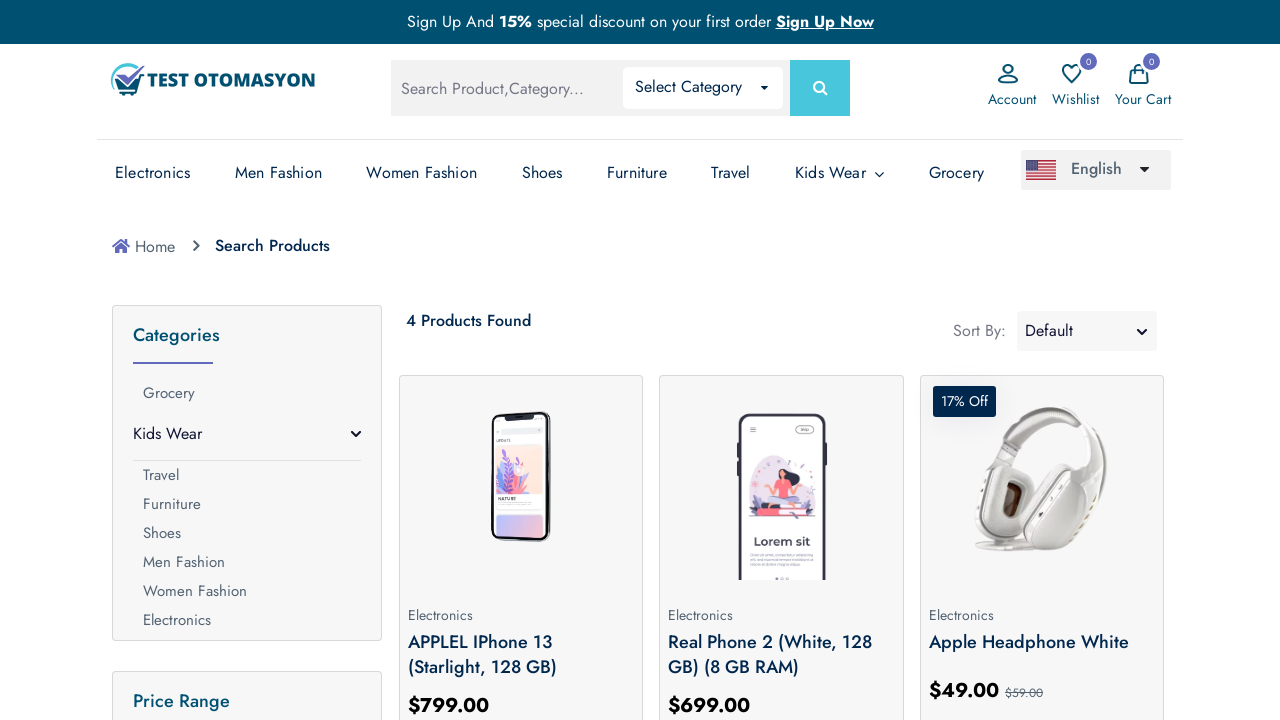